Navigates to the HDFC bank homepage and verifies the page loads successfully.

Starting URL: https://www.hdfc.com/

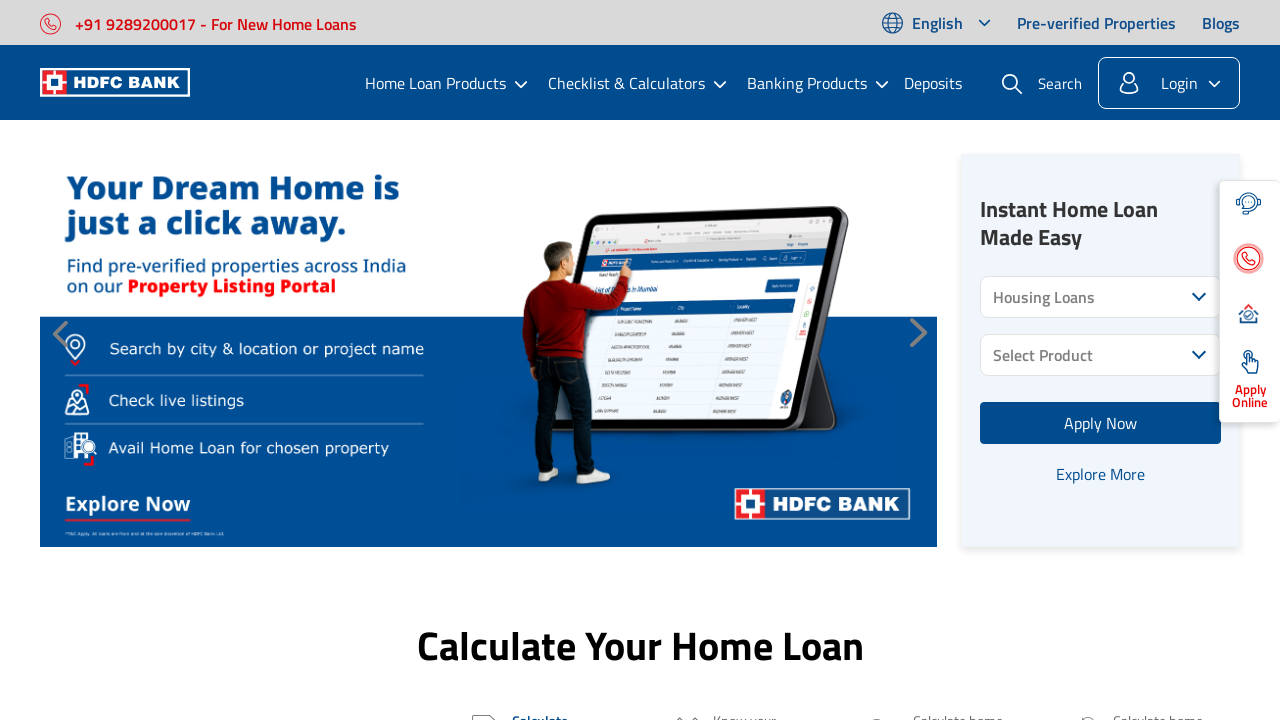

Waited for DOM content to load on HDFC homepage
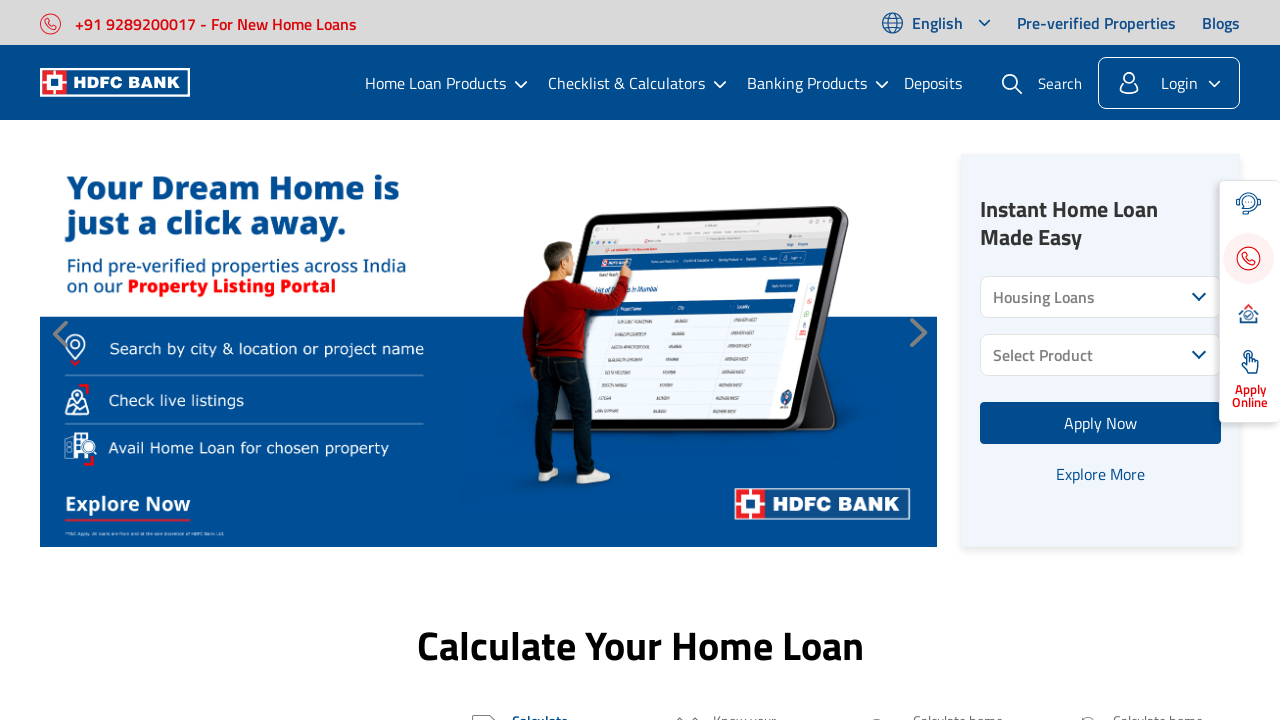

Verified page body is visible and homepage loaded successfully
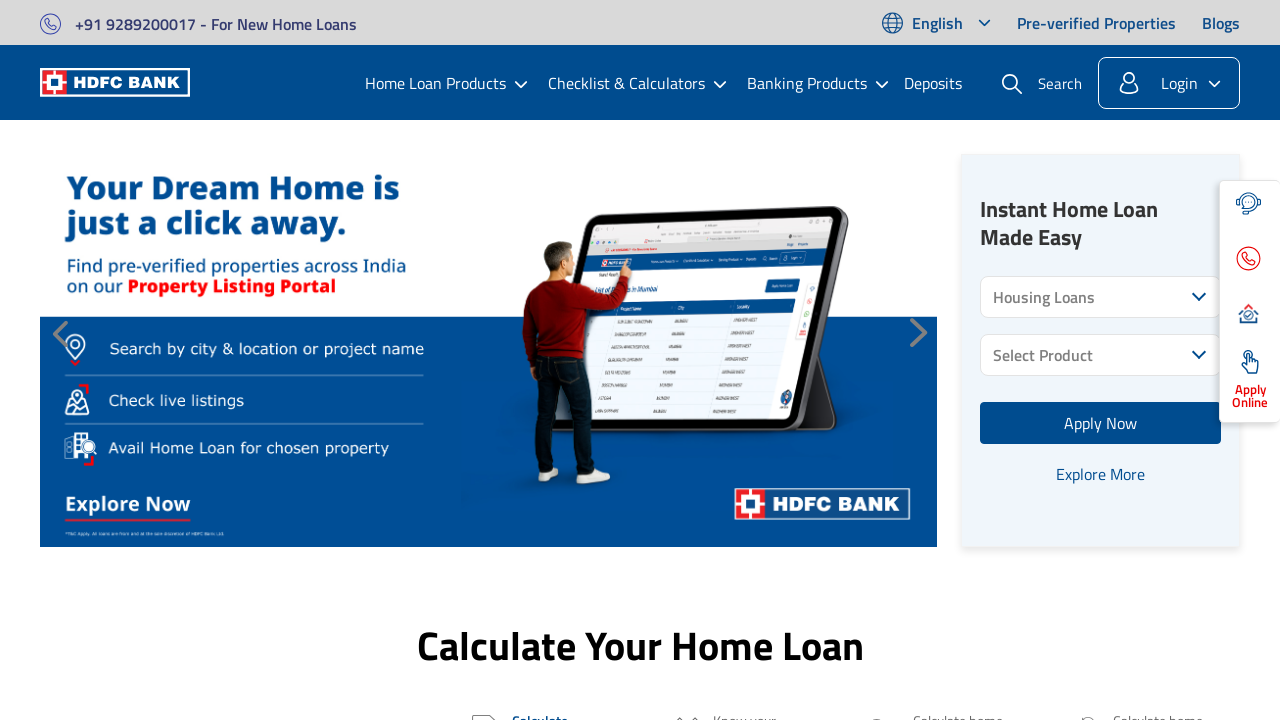

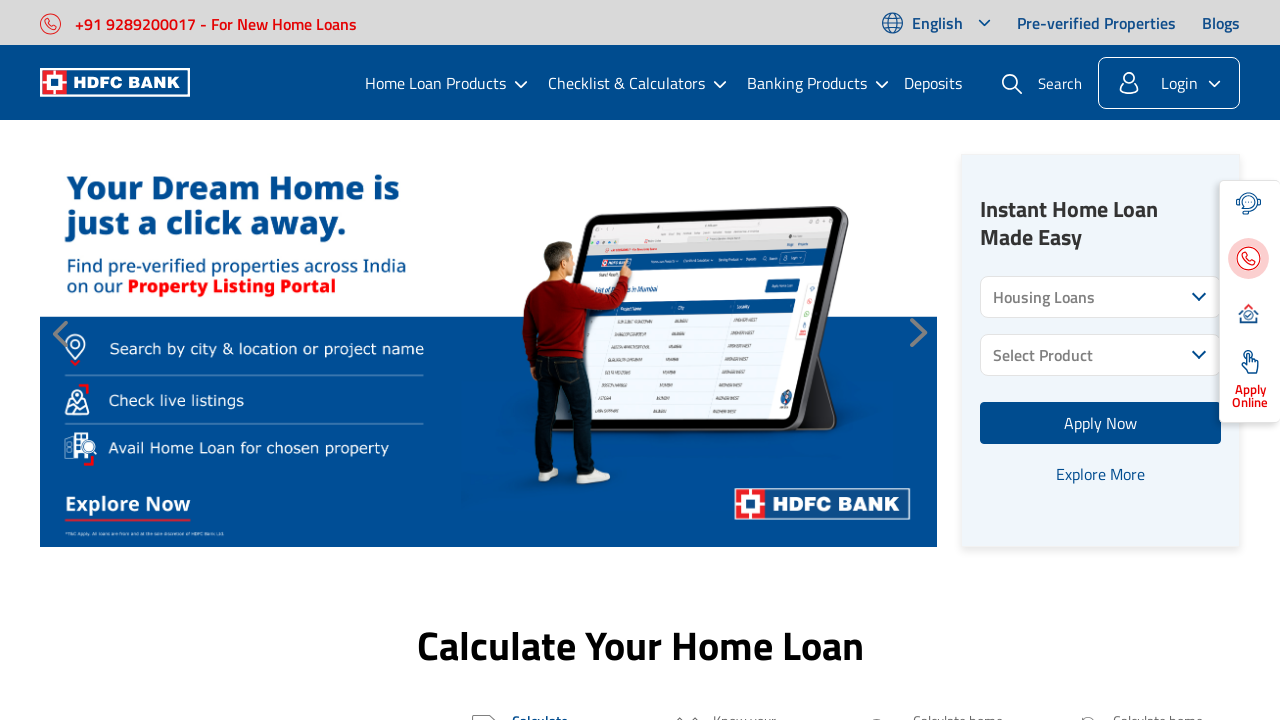